Tests drag and drop functionality on jQuery UI demo page by dragging an element from source to target location

Starting URL: https://jqueryui.com/droppable/

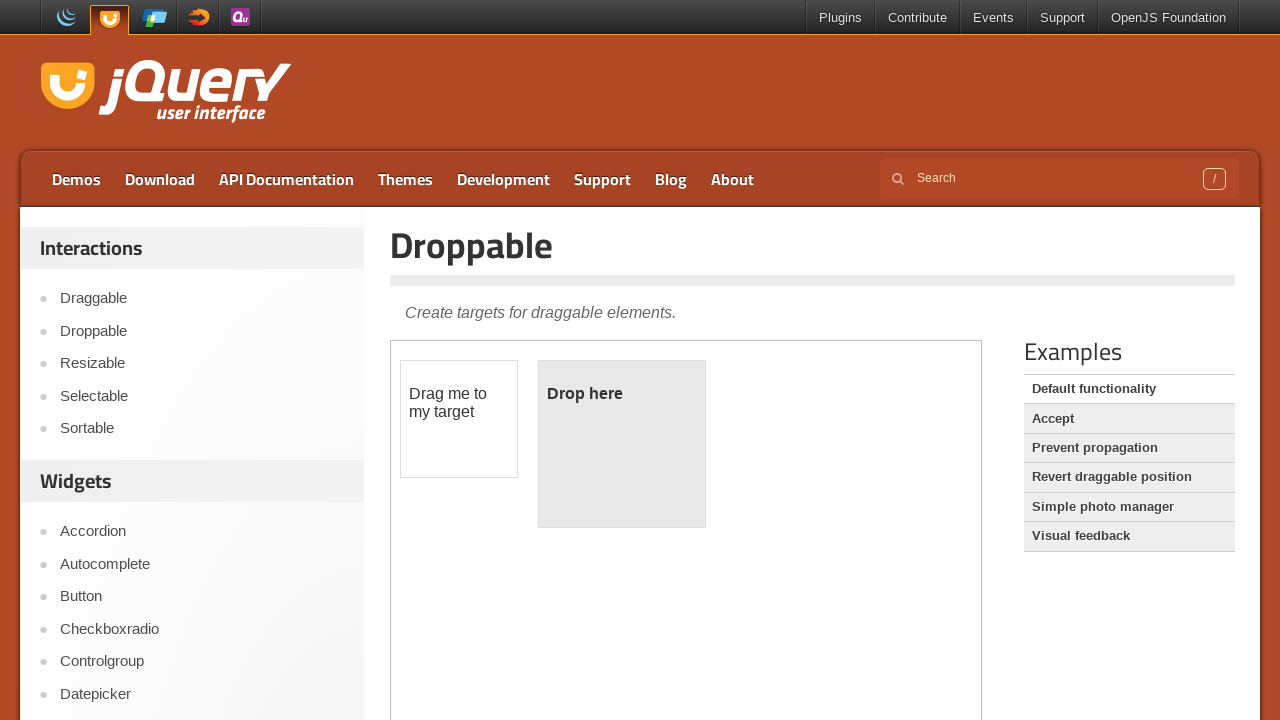

Located the first iframe containing the drag and drop demo
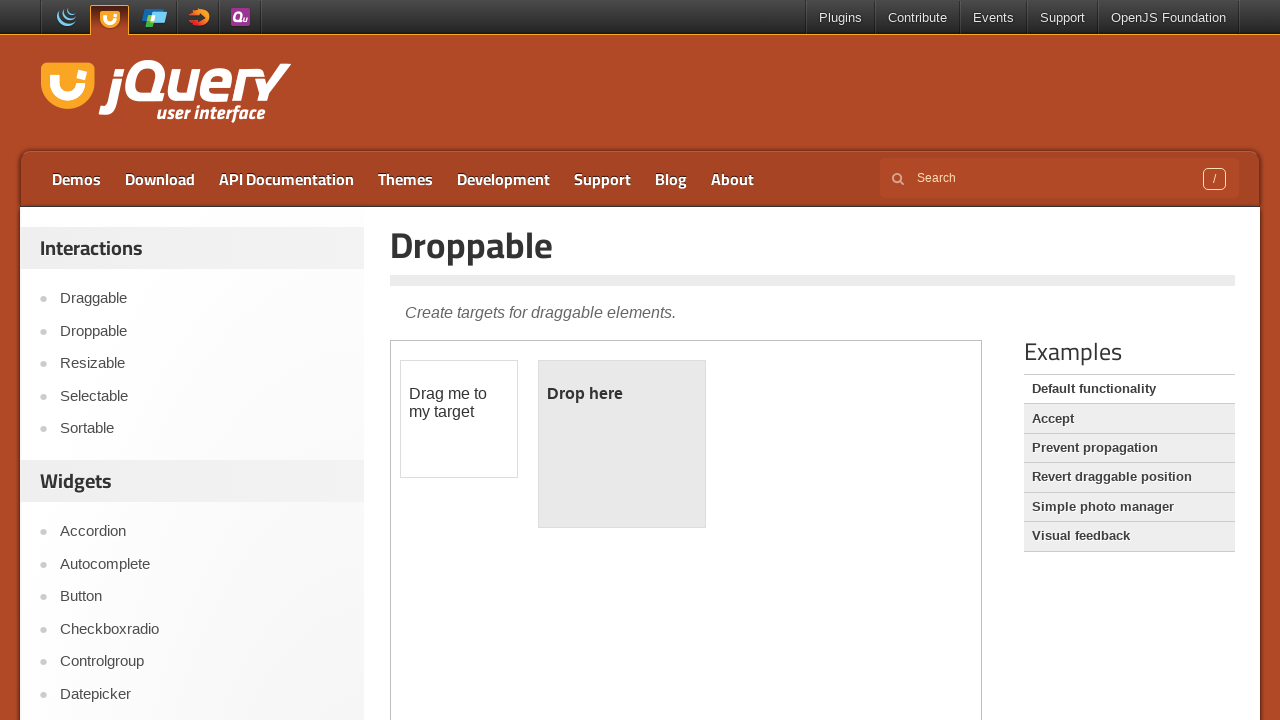

Located the draggable element with id 'draggable'
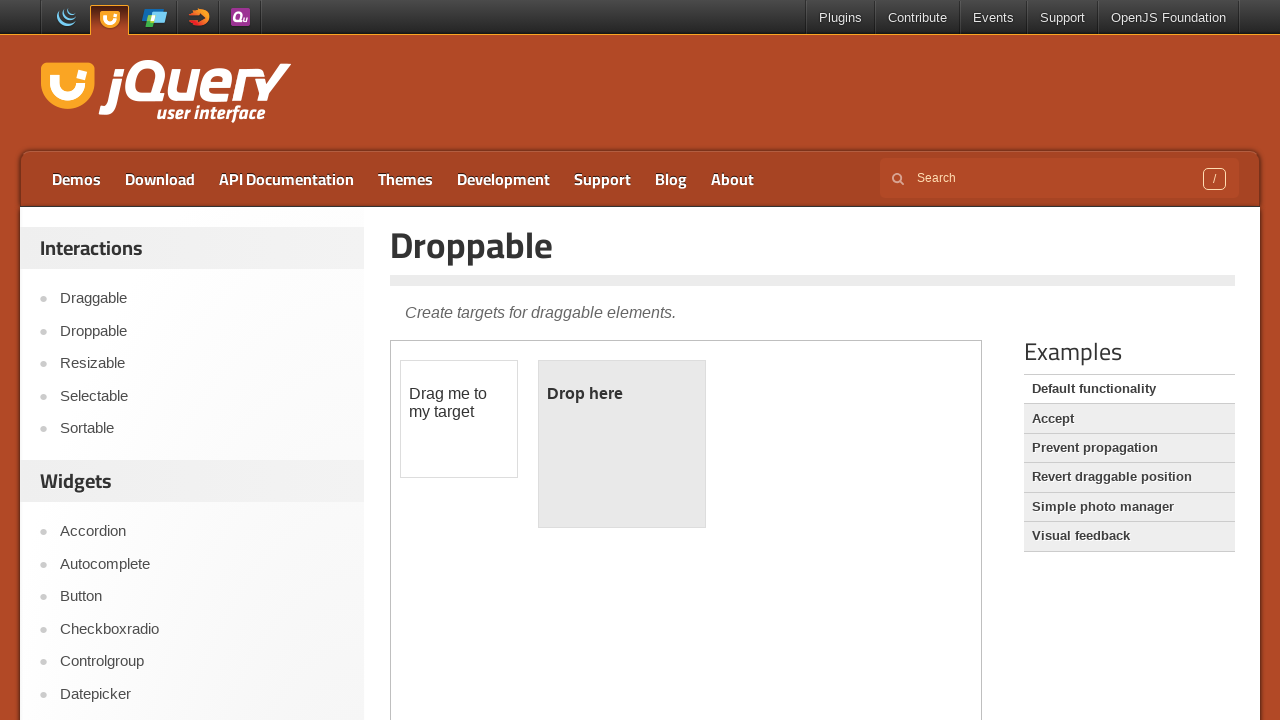

Located the droppable element with id 'droppable'
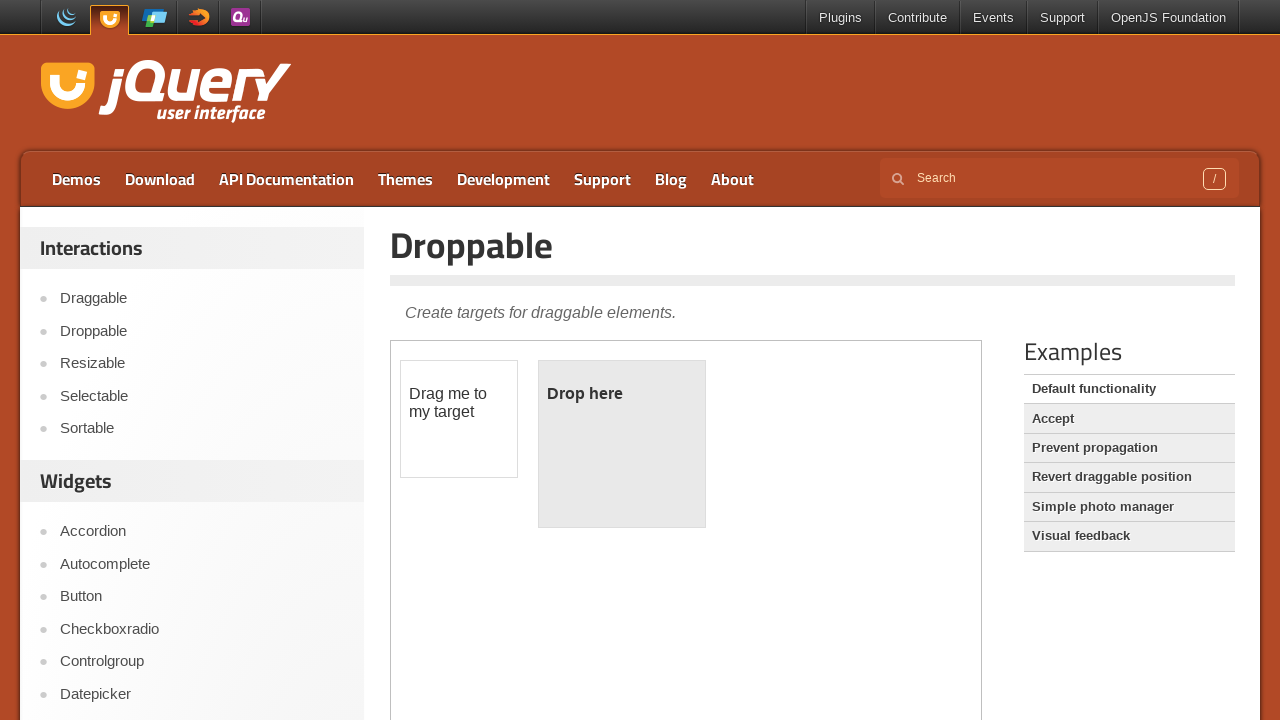

Dragged the draggable element to the droppable target location at (622, 444)
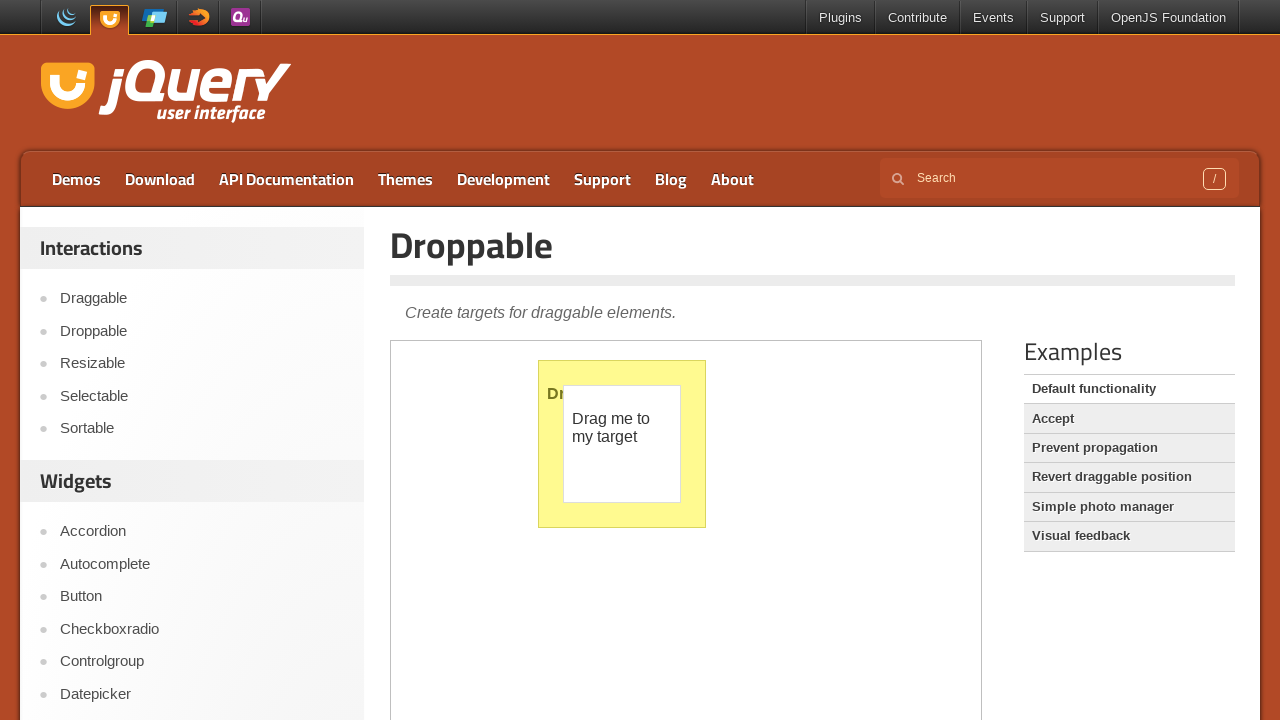

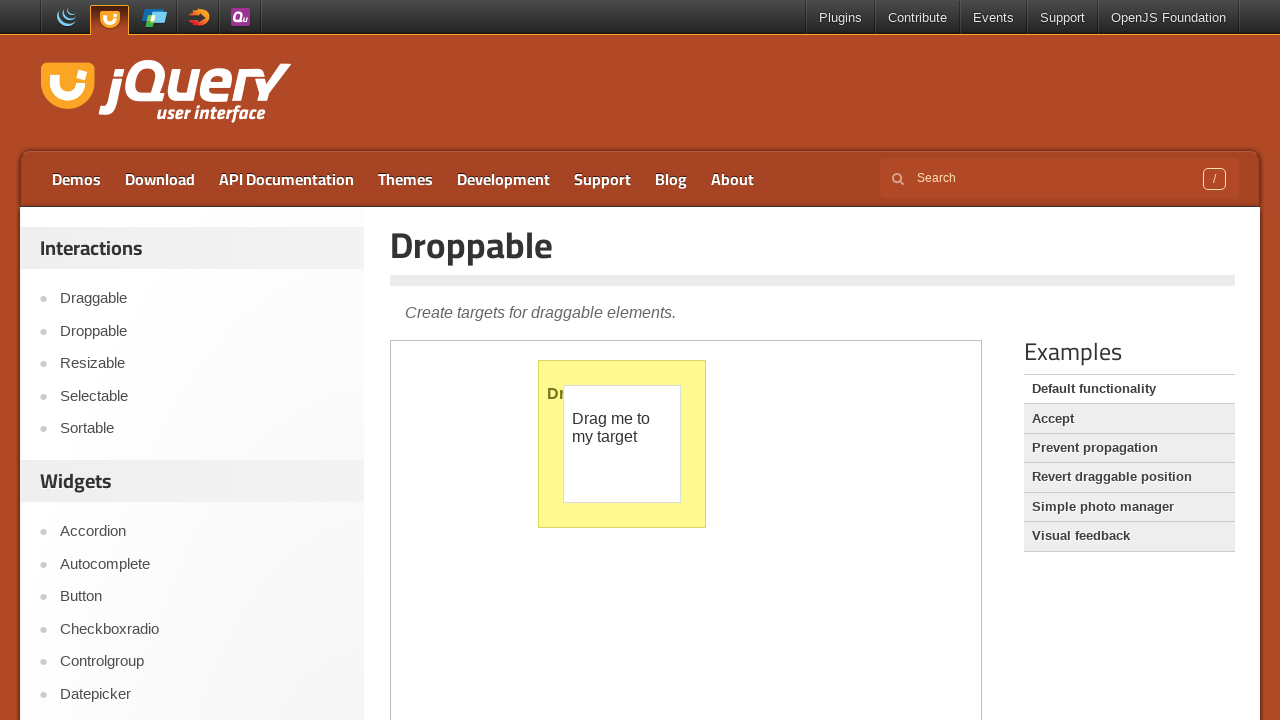